Tests a calculator application by performing multiple multiplication calculations, verifying results, and checking the calculation history table.

Starting URL: https://juliemr.github.io/protractor-demo/

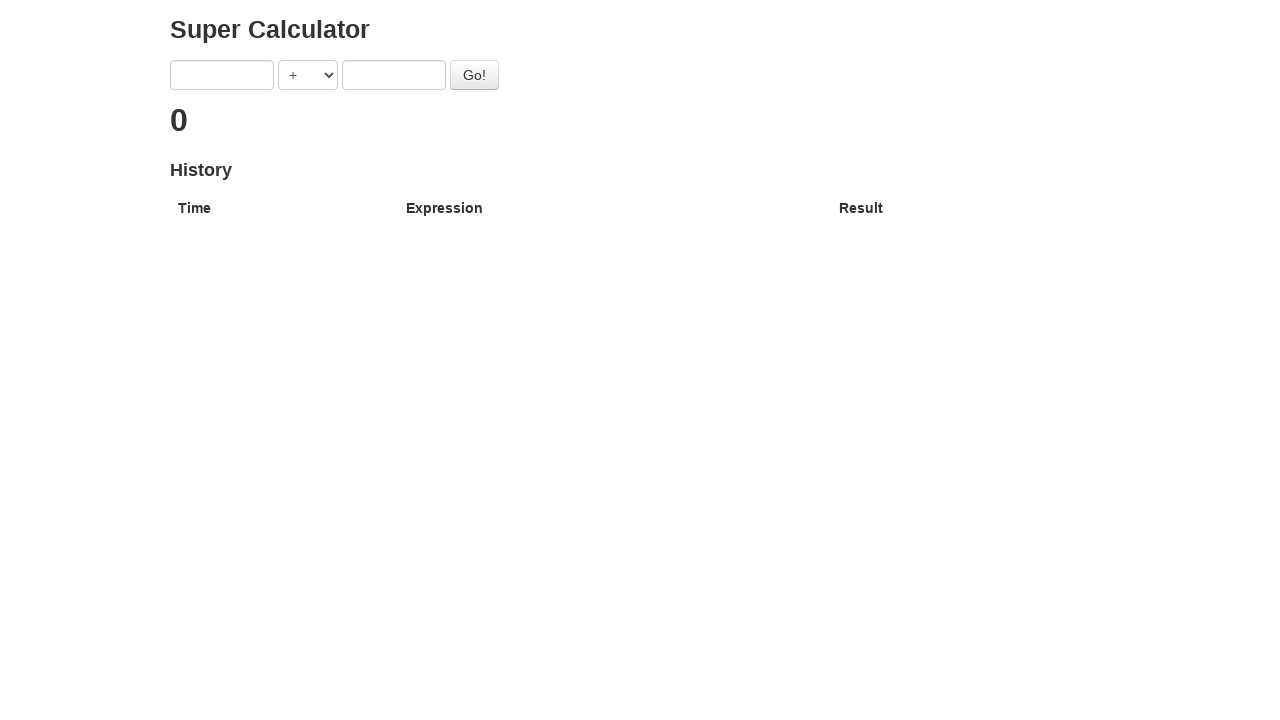

Filled first number field with 42 on [ng-model='first']
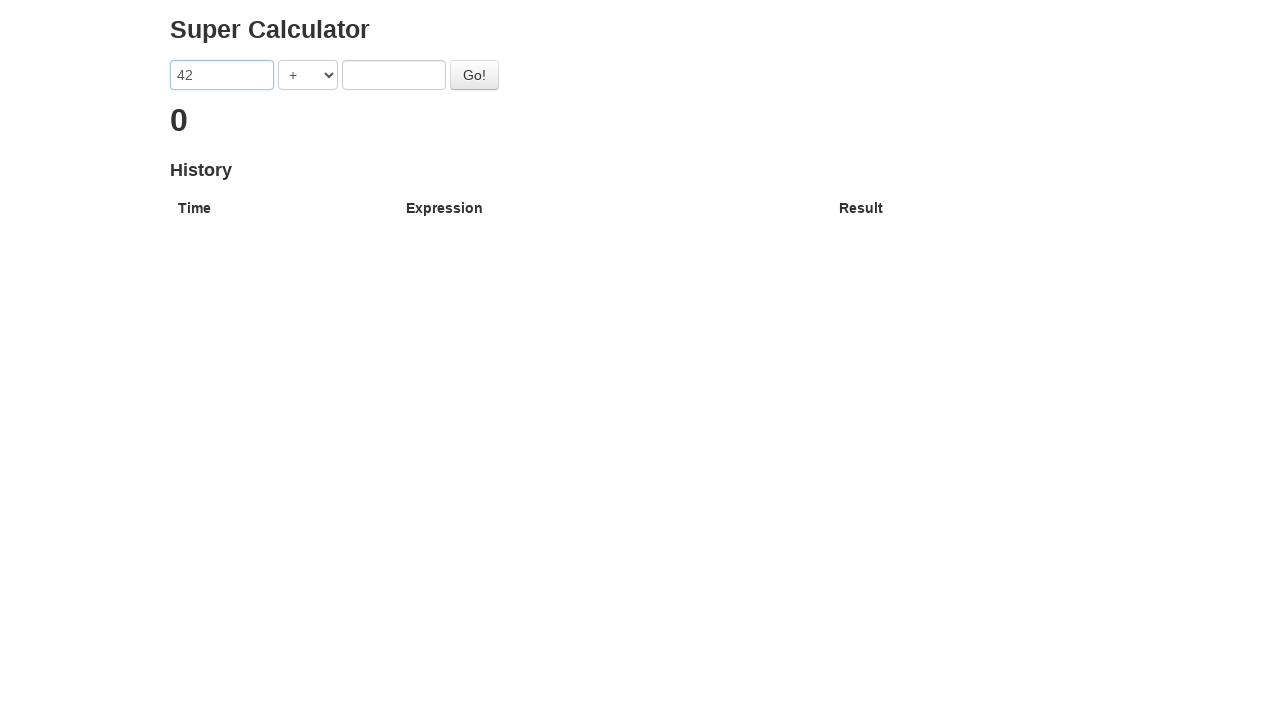

Filled second number field with 13 on [ng-model='second']
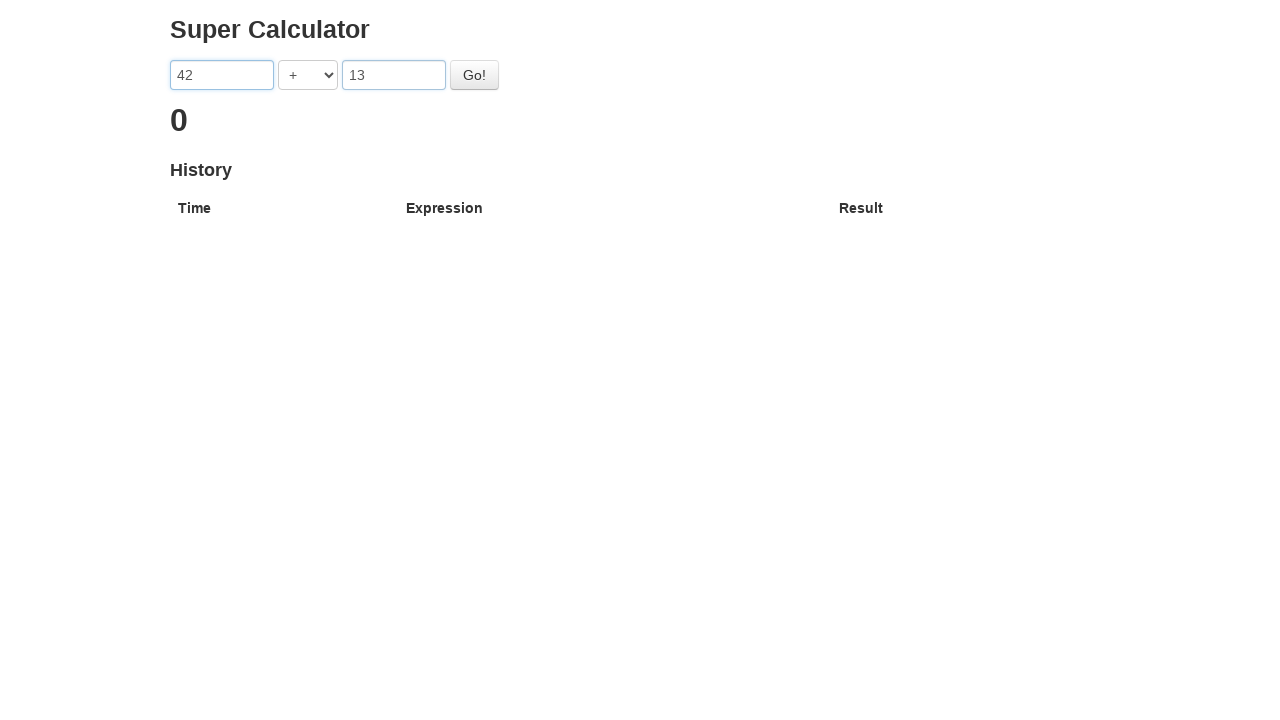

Selected multiplication (*) operator from dropdown on [ng-model='operator']
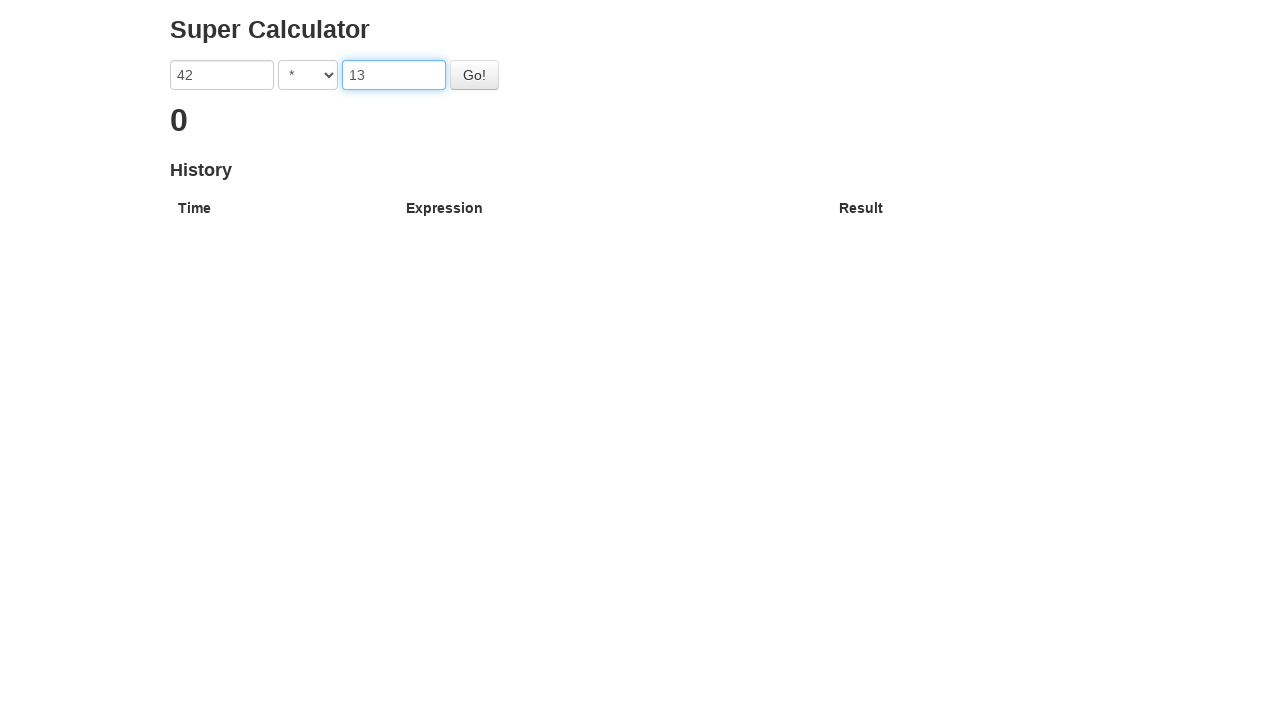

Clicked Go button to calculate 42 * 13 at (474, 75) on #gobutton
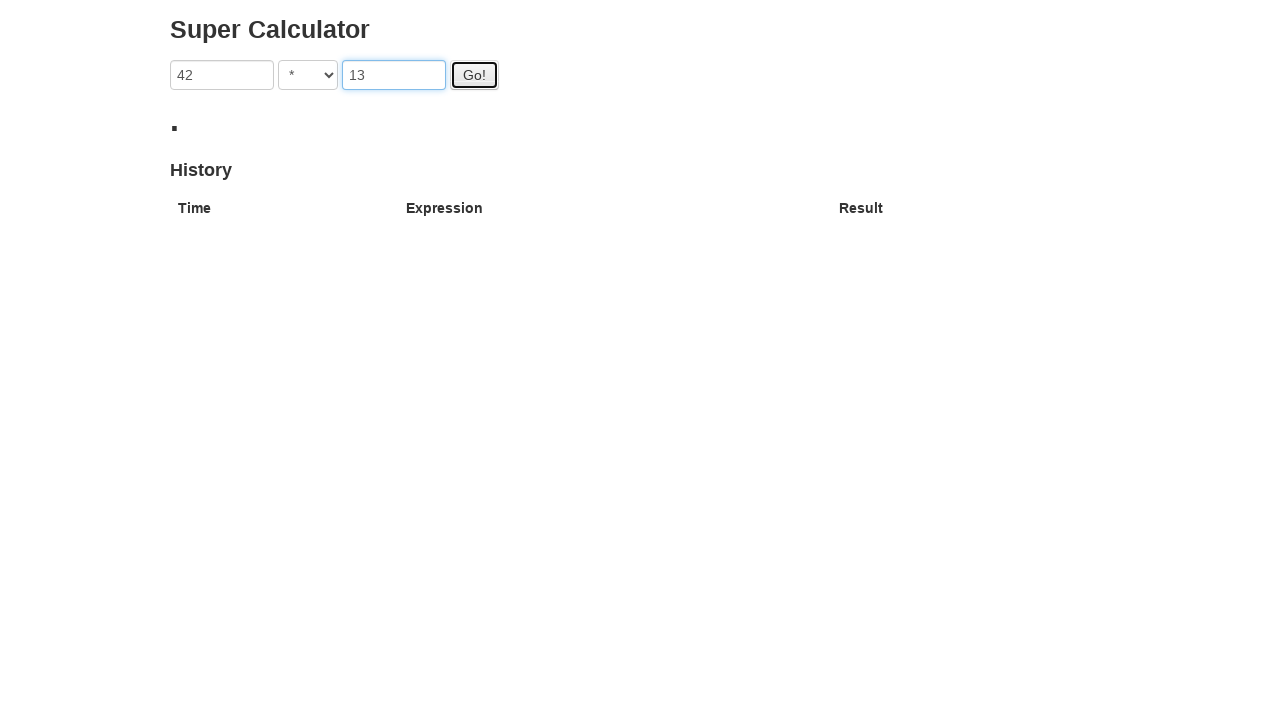

Result displayed for calculation 1
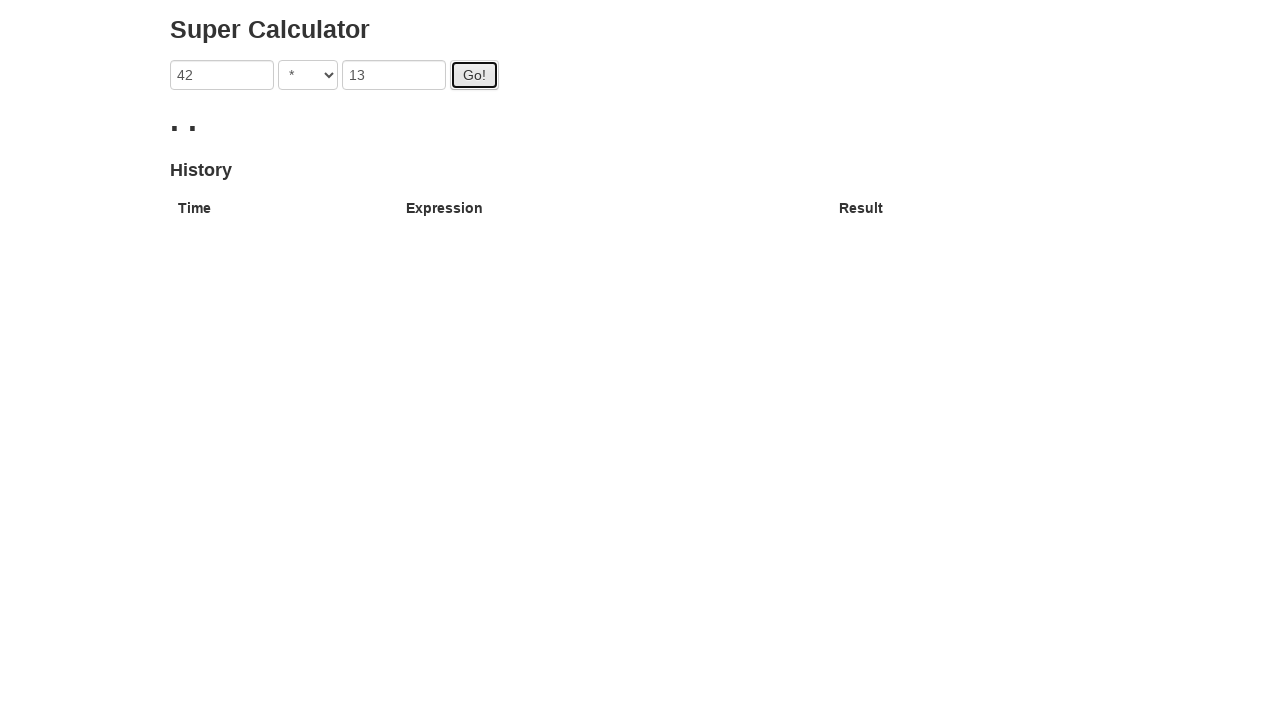

History table updated with calculation 1
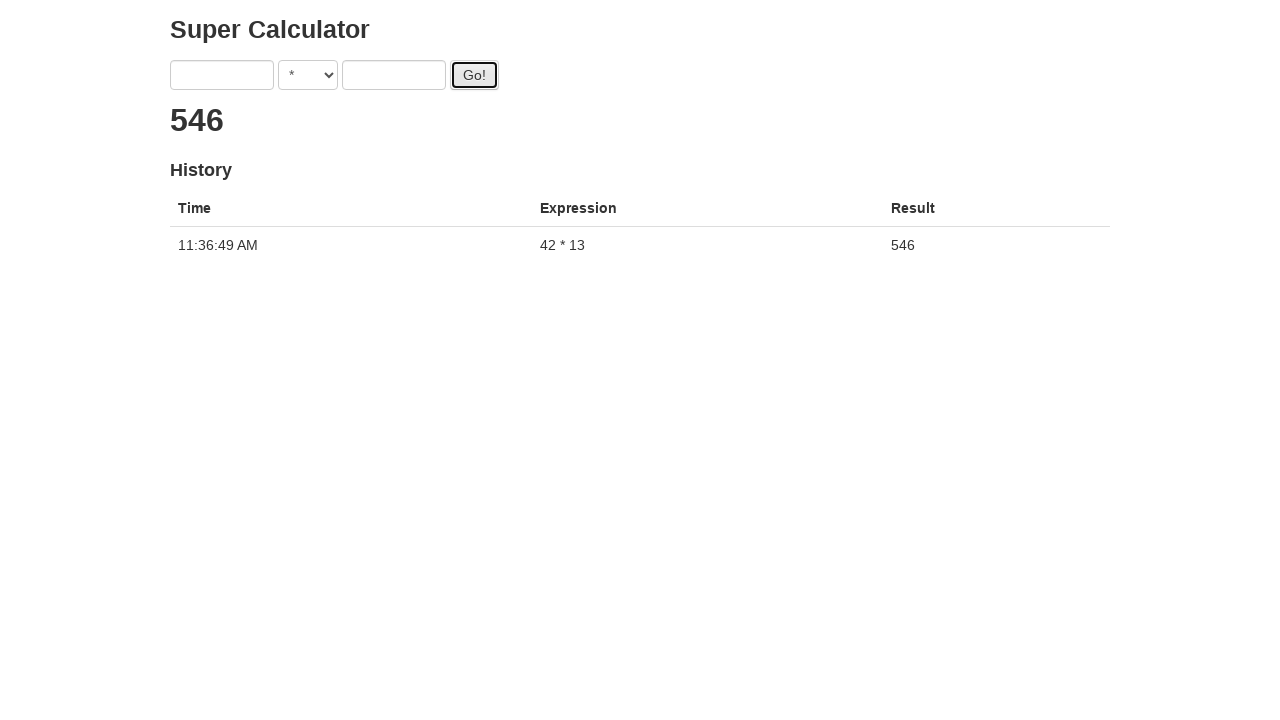

Filled first number field with 49 on [ng-model='first']
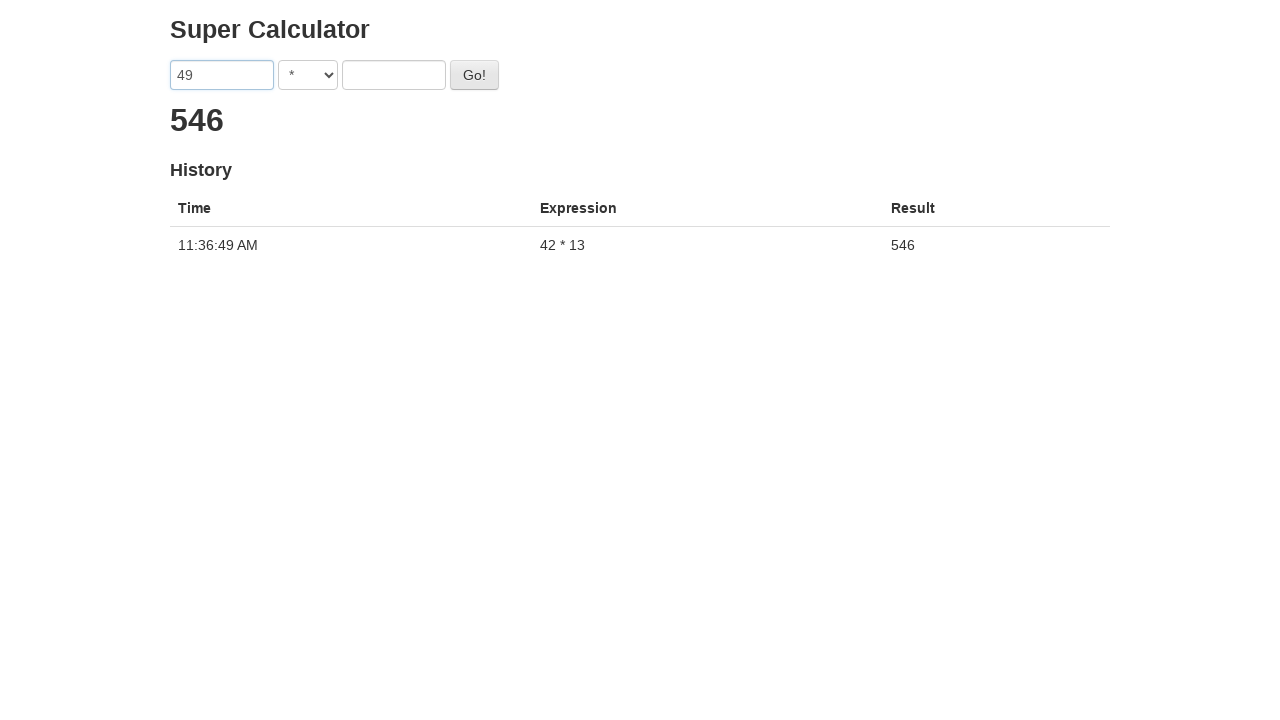

Filled second number field with 16 on [ng-model='second']
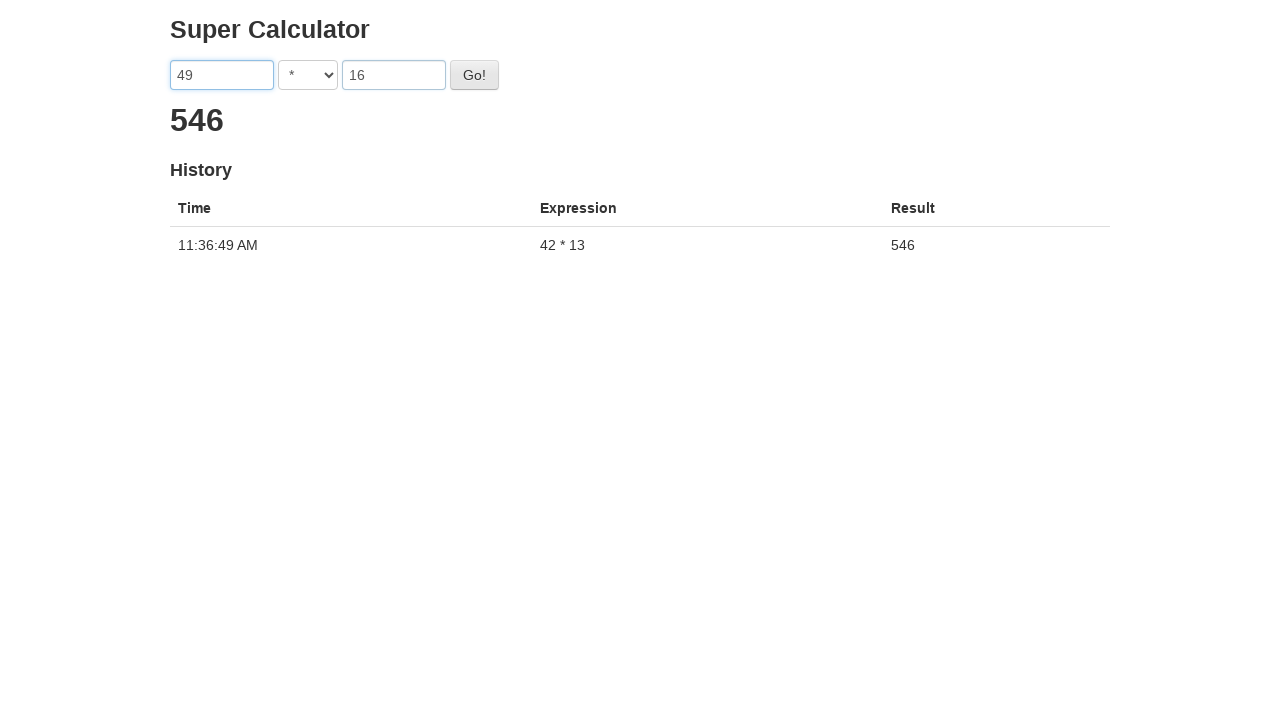

Selected multiplication (*) operator from dropdown on [ng-model='operator']
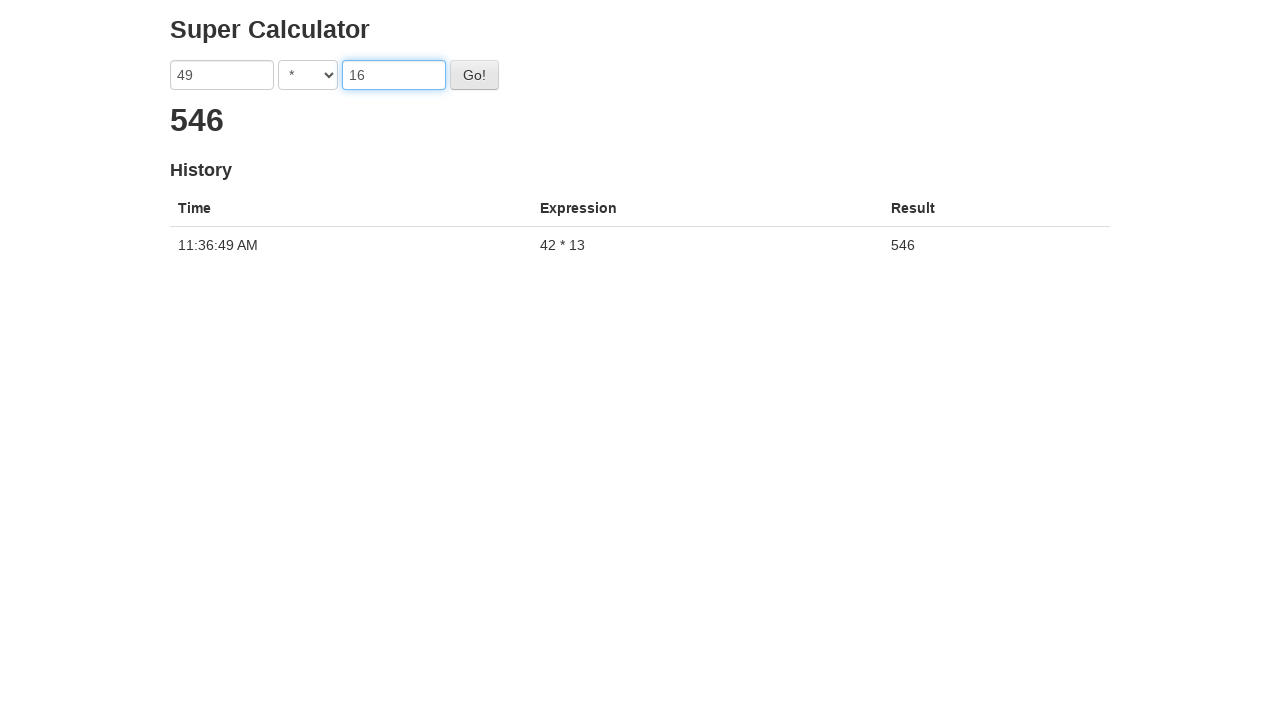

Clicked Go button to calculate 49 * 16 at (474, 75) on #gobutton
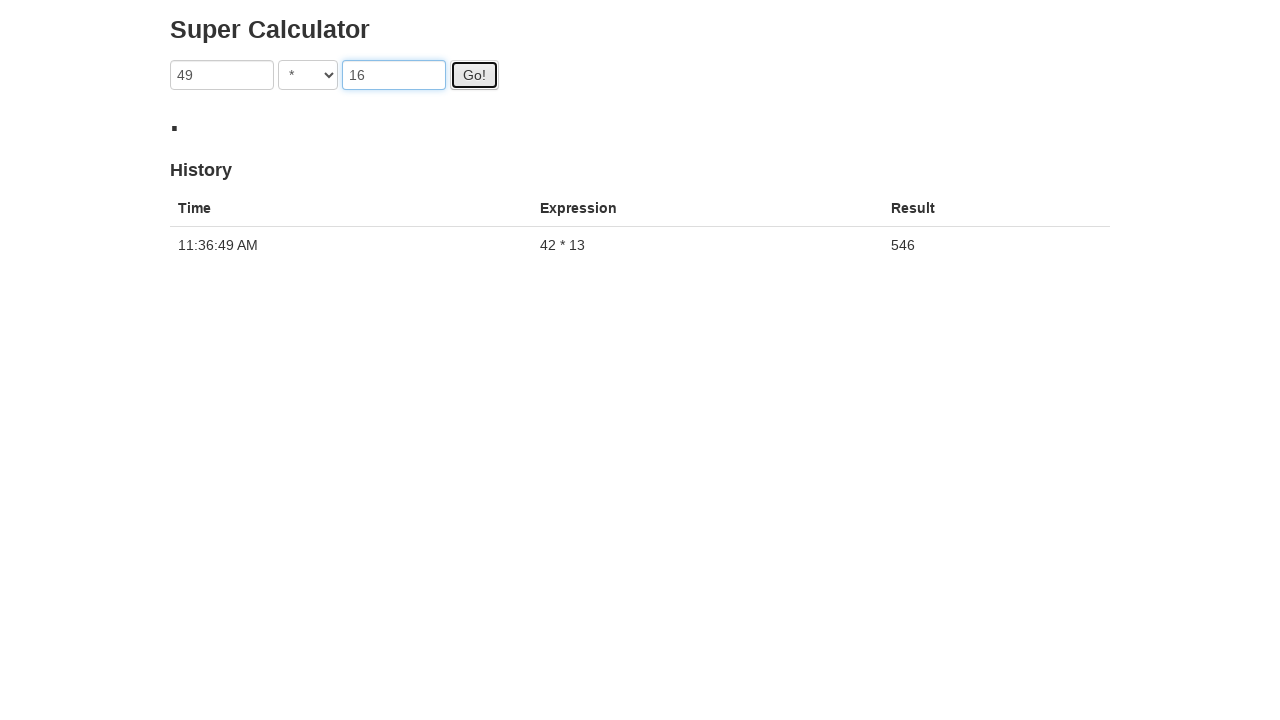

Result displayed for calculation 2
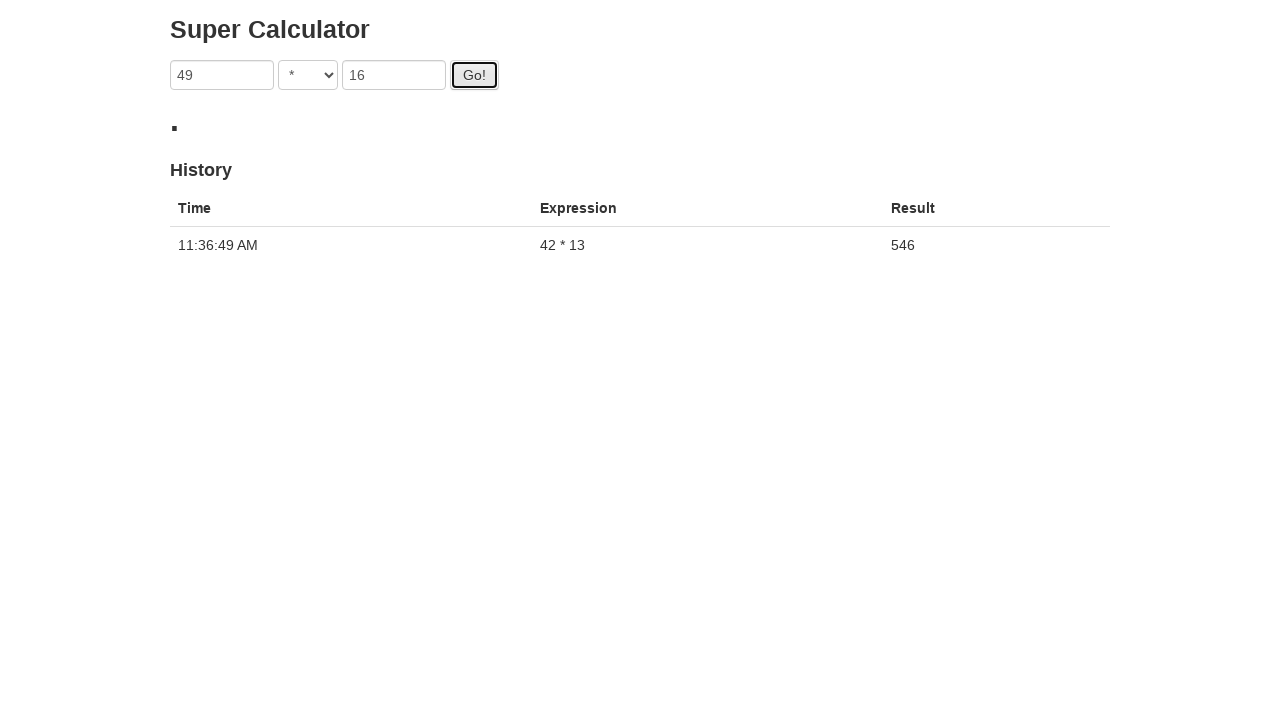

History table updated with calculation 2
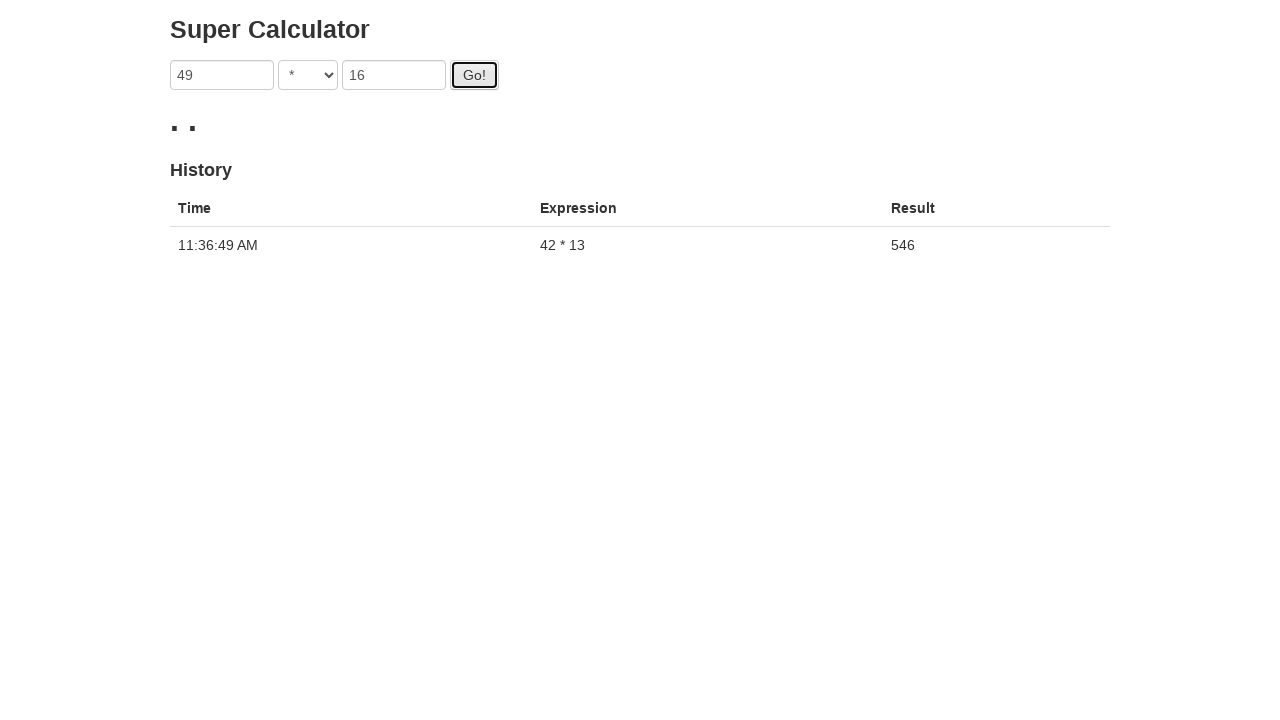

Filled first number field with 56 on [ng-model='first']
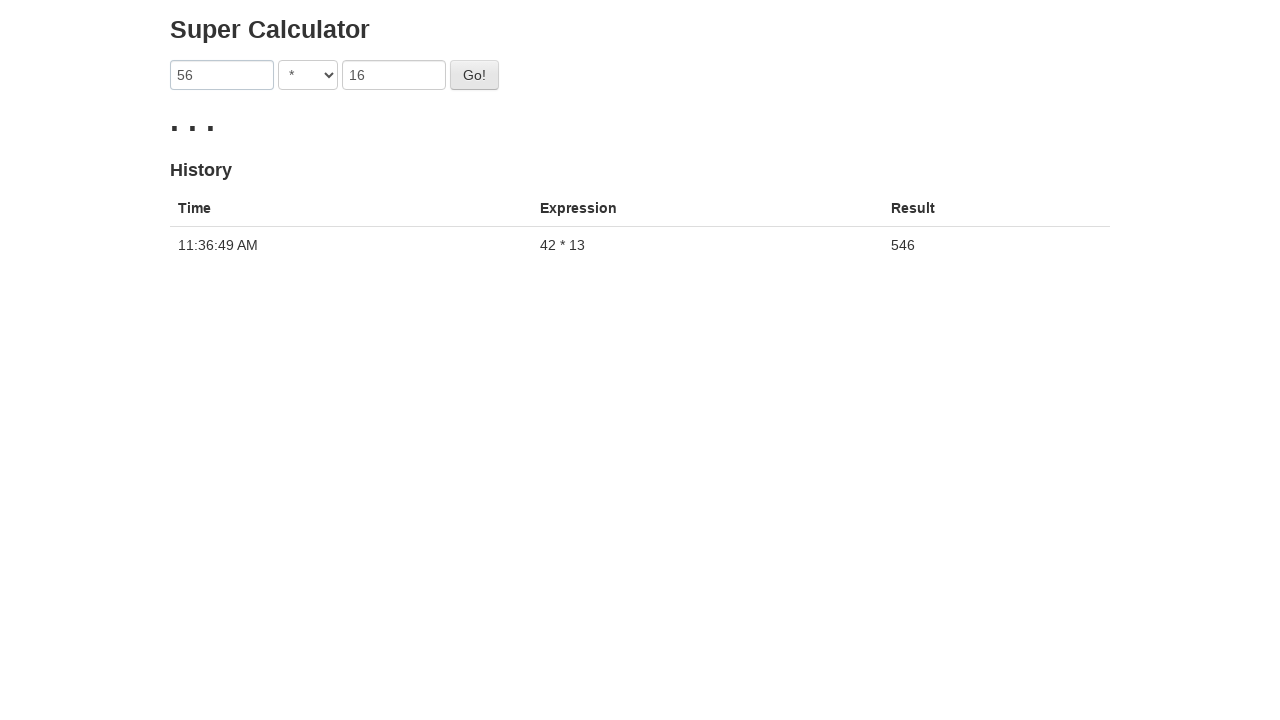

Filled second number field with 19 on [ng-model='second']
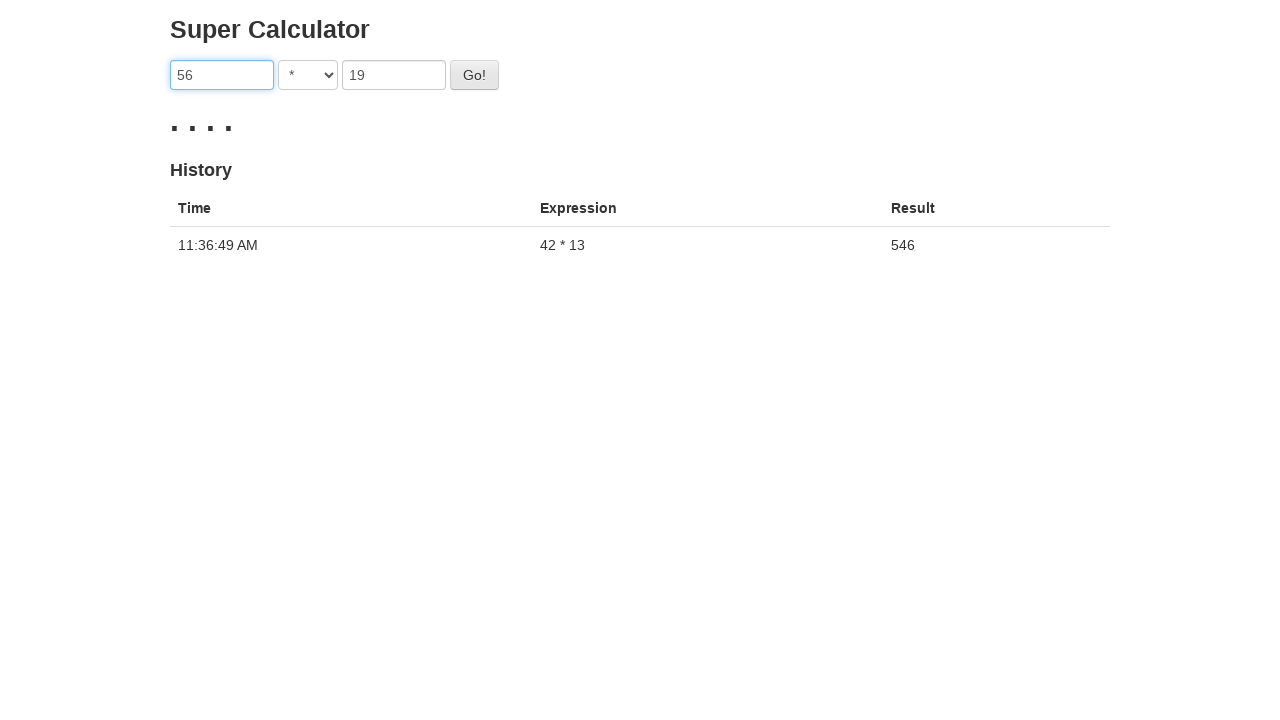

Selected multiplication (*) operator from dropdown on [ng-model='operator']
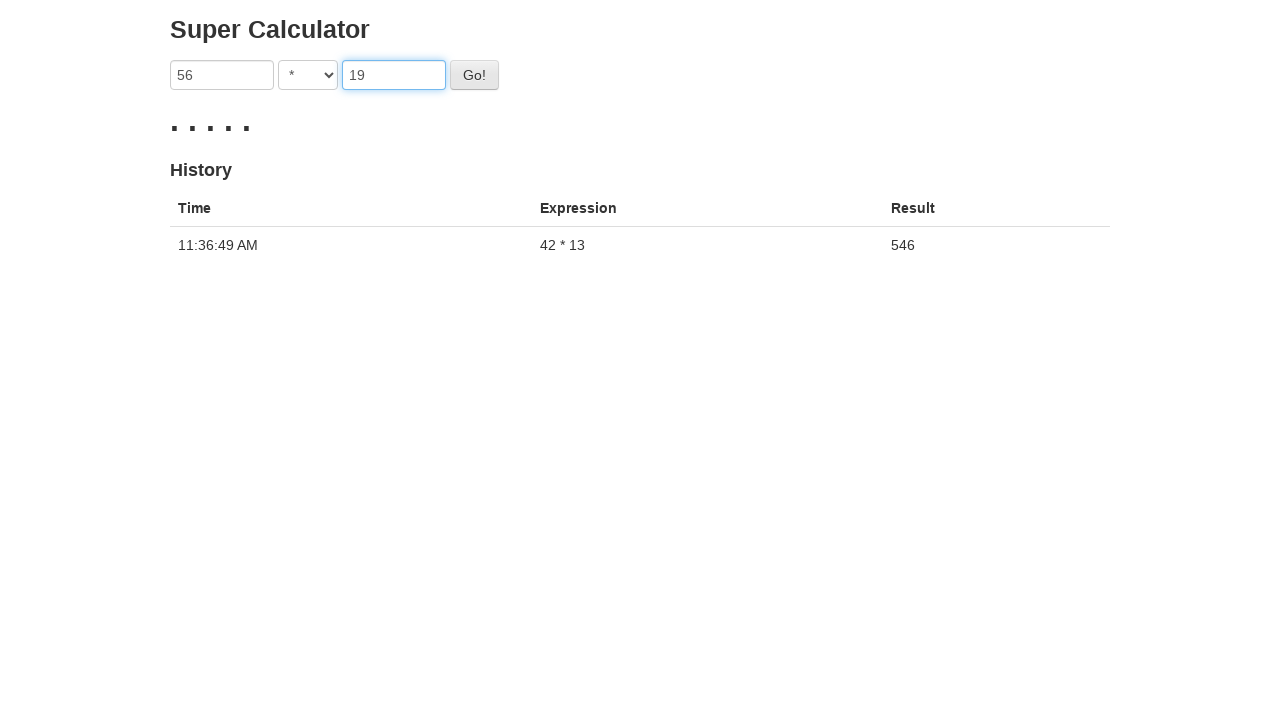

Clicked Go button to calculate 56 * 19 at (474, 75) on #gobutton
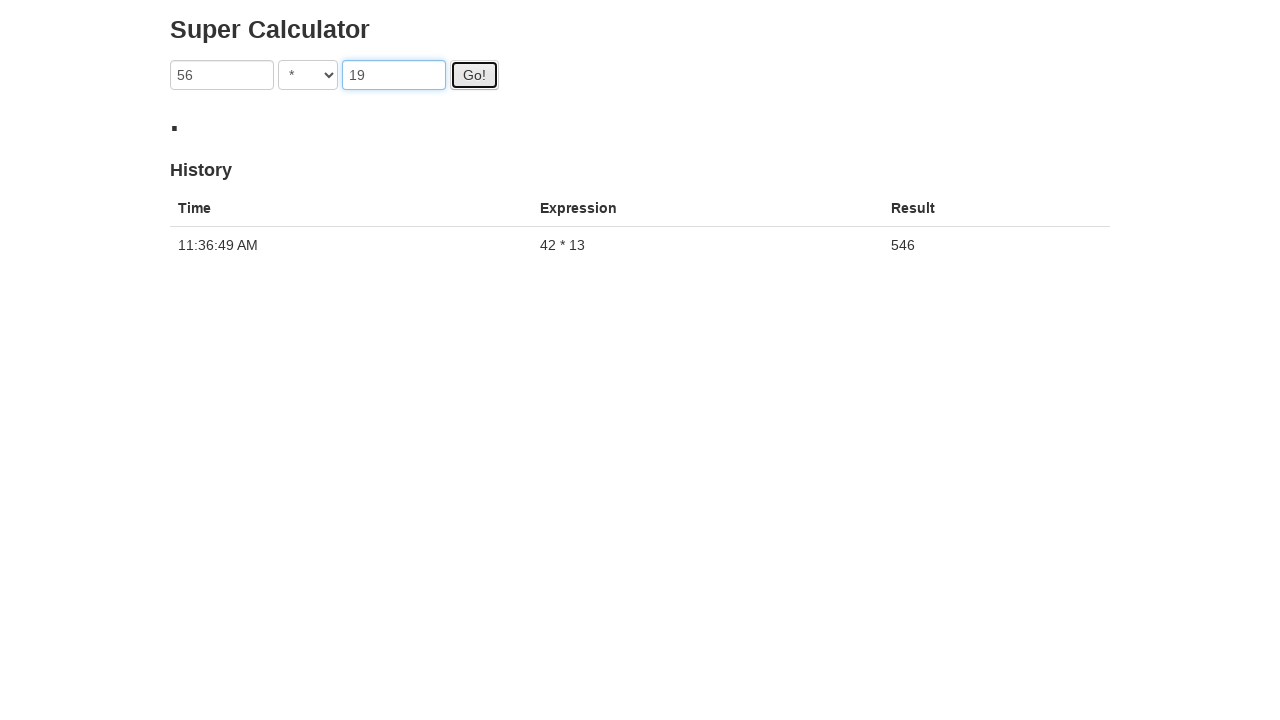

Result displayed for calculation 3
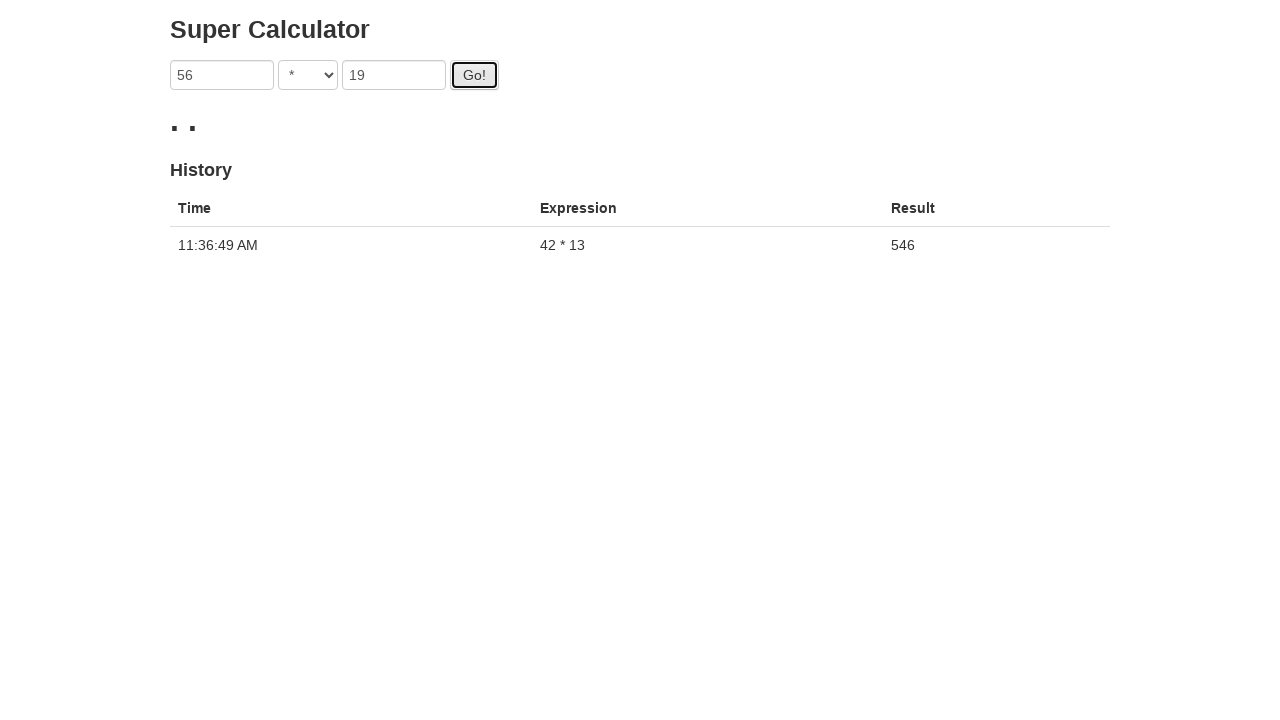

History table updated with calculation 3
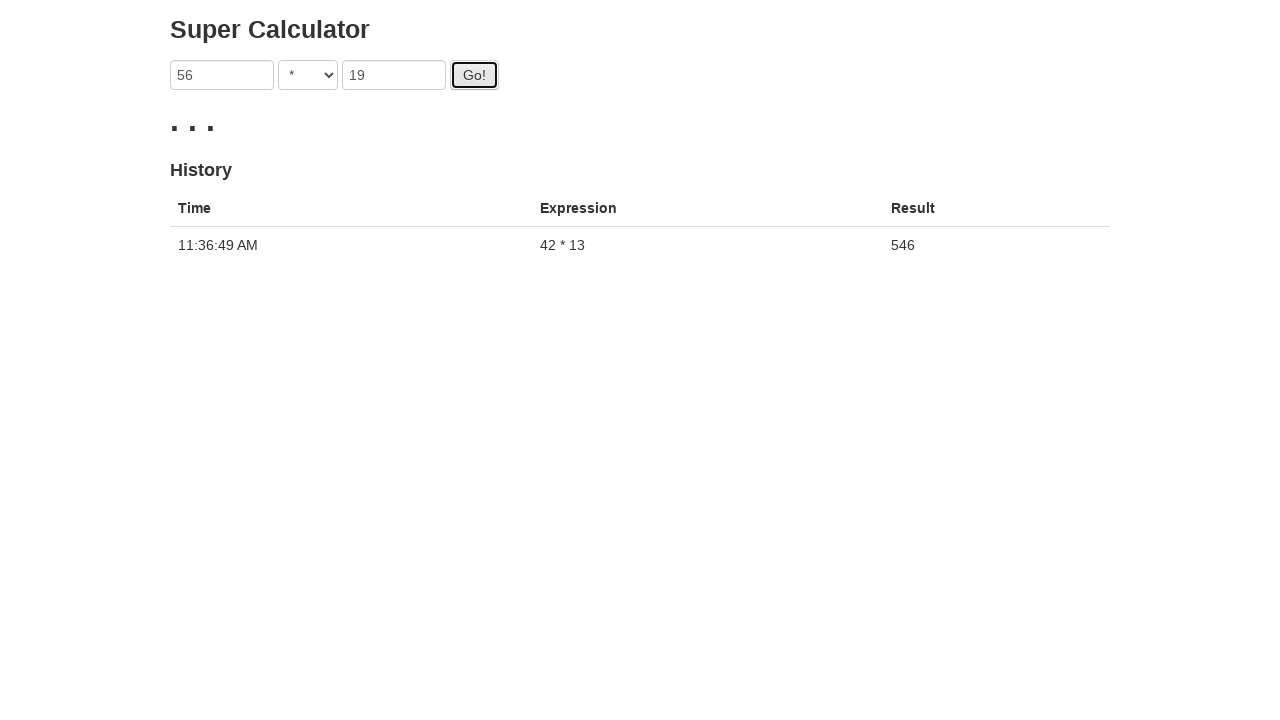

Filled first number field with 63 on [ng-model='first']
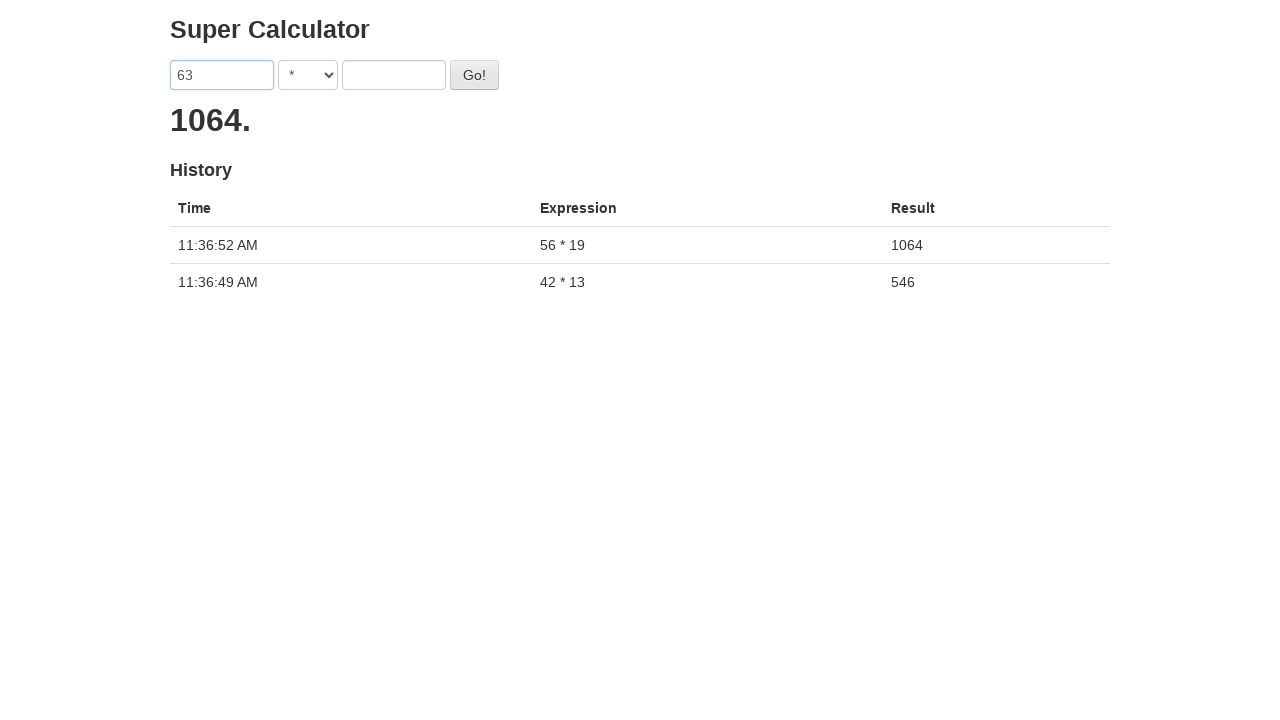

Filled second number field with 22 on [ng-model='second']
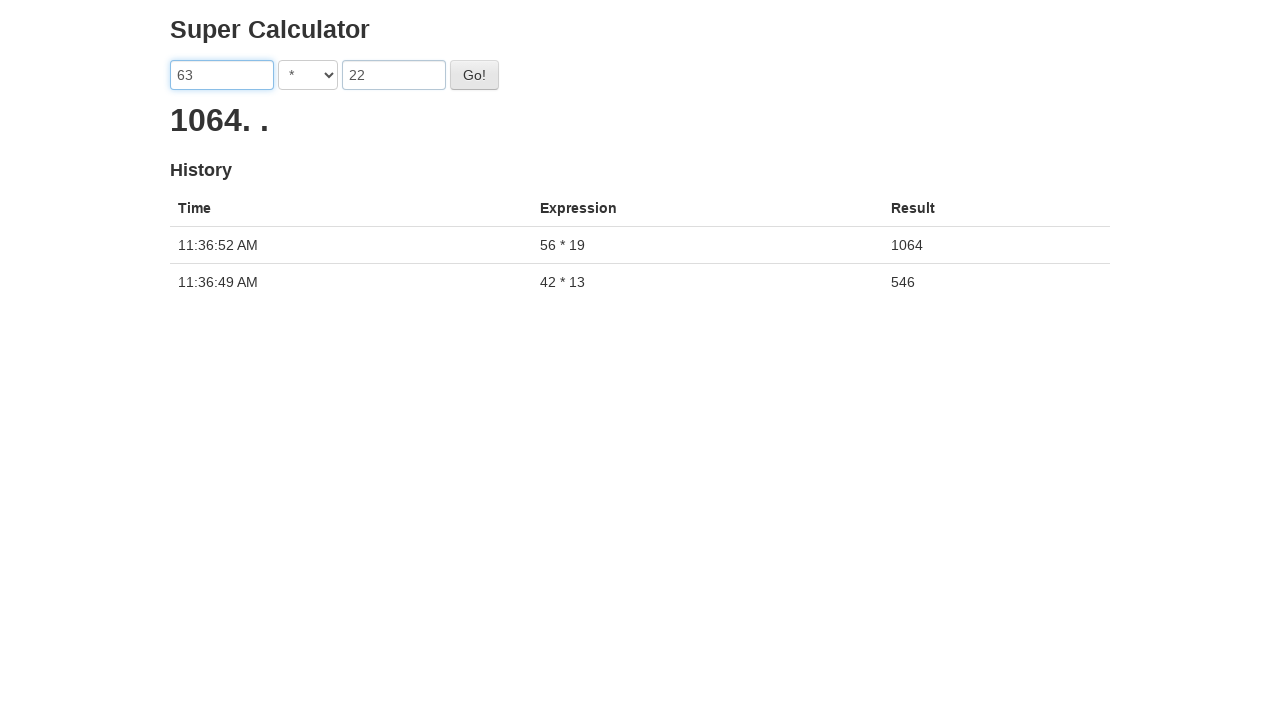

Selected multiplication (*) operator from dropdown on [ng-model='operator']
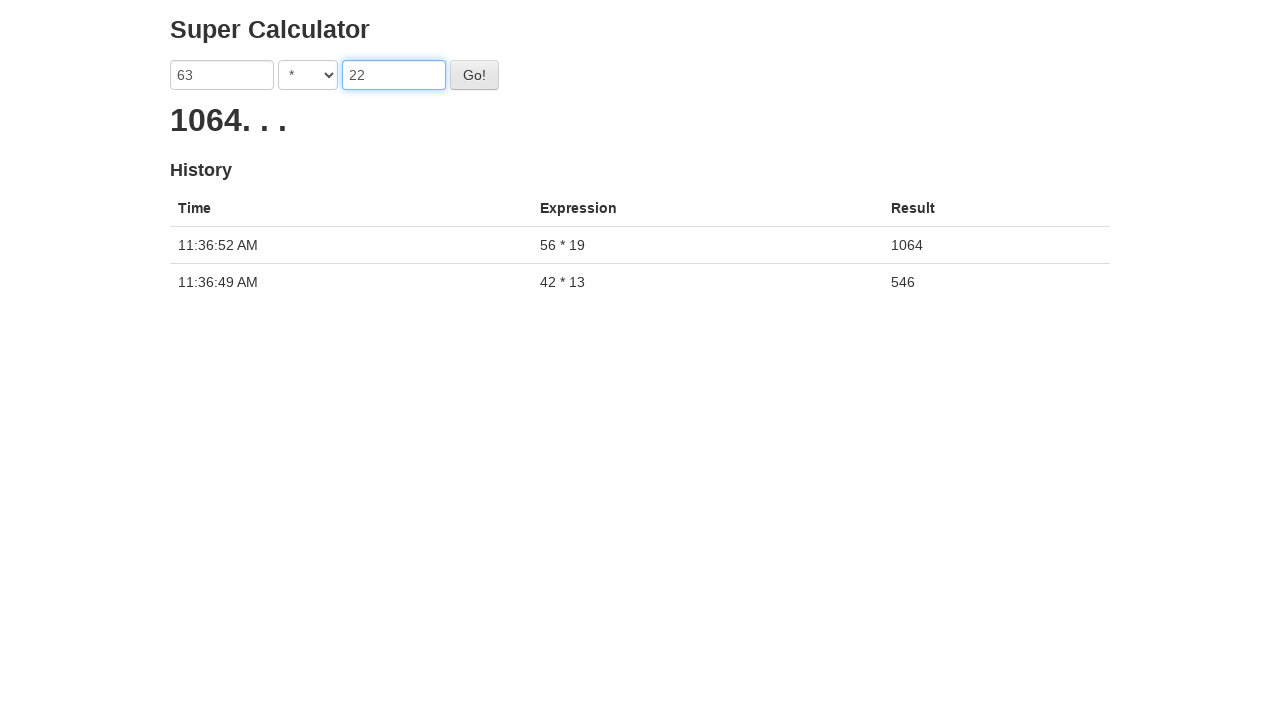

Clicked Go button to calculate 63 * 22 at (474, 75) on #gobutton
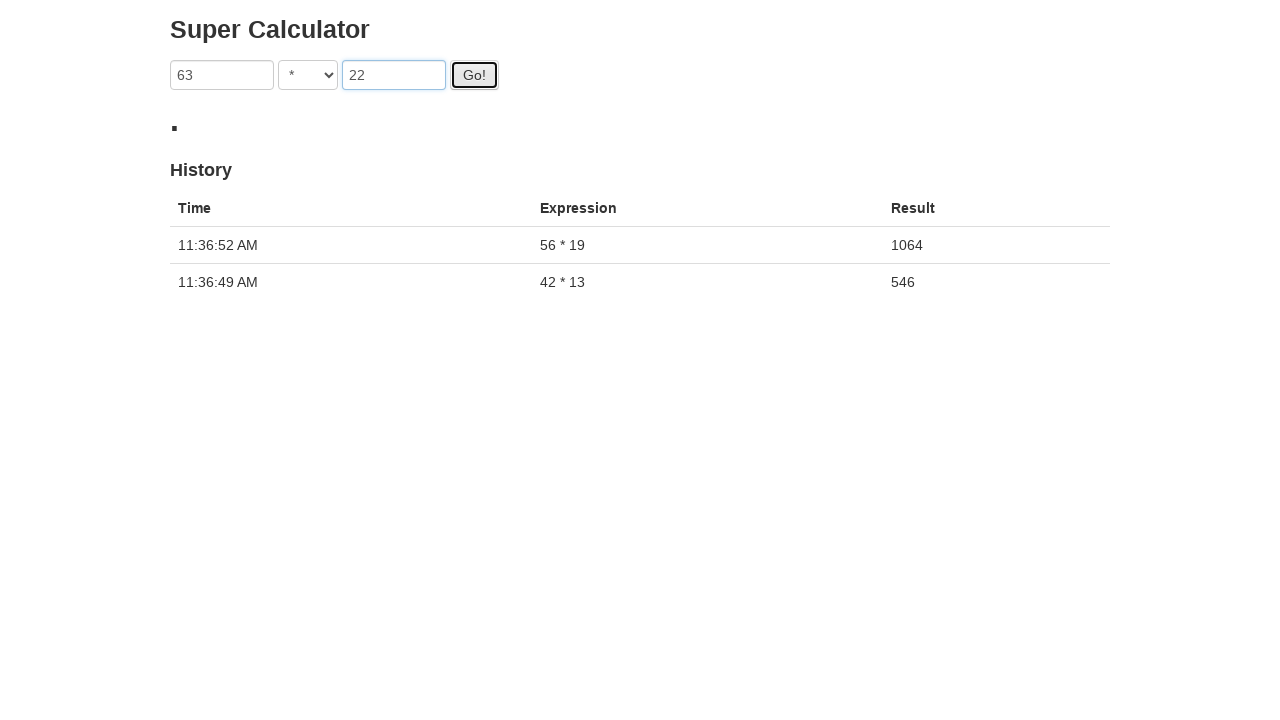

Result displayed for calculation 4
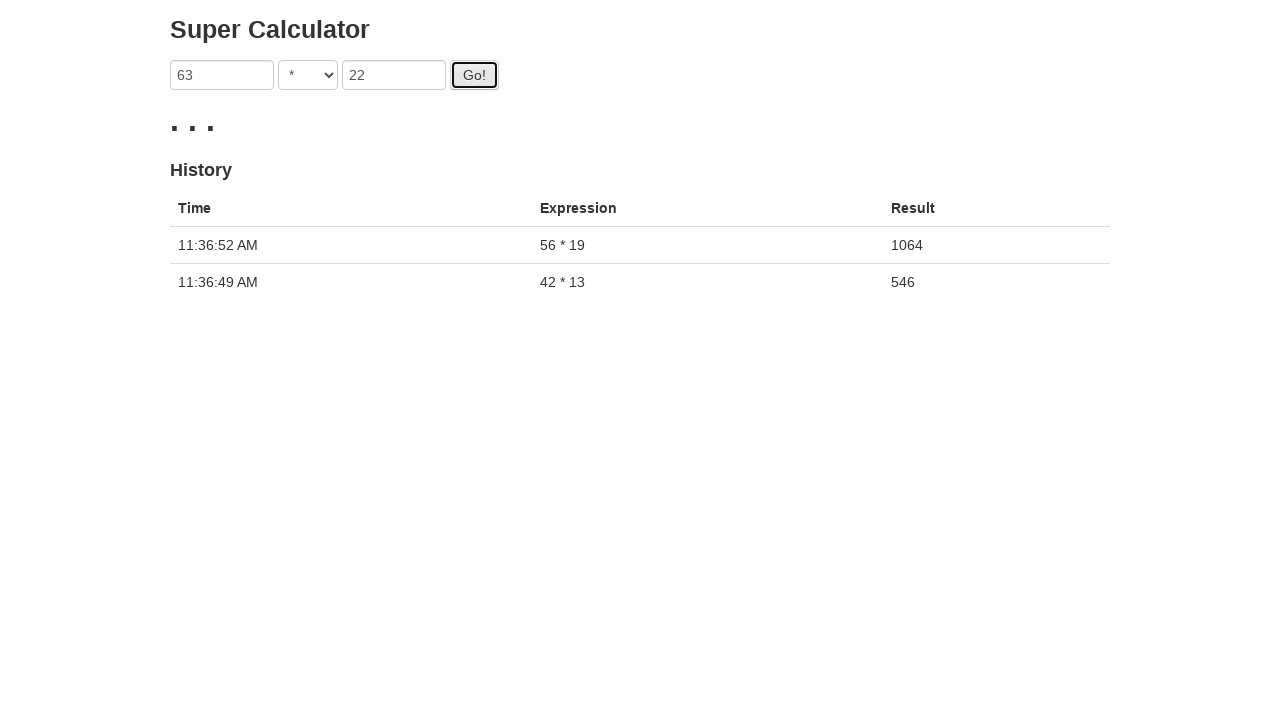

History table updated with calculation 4
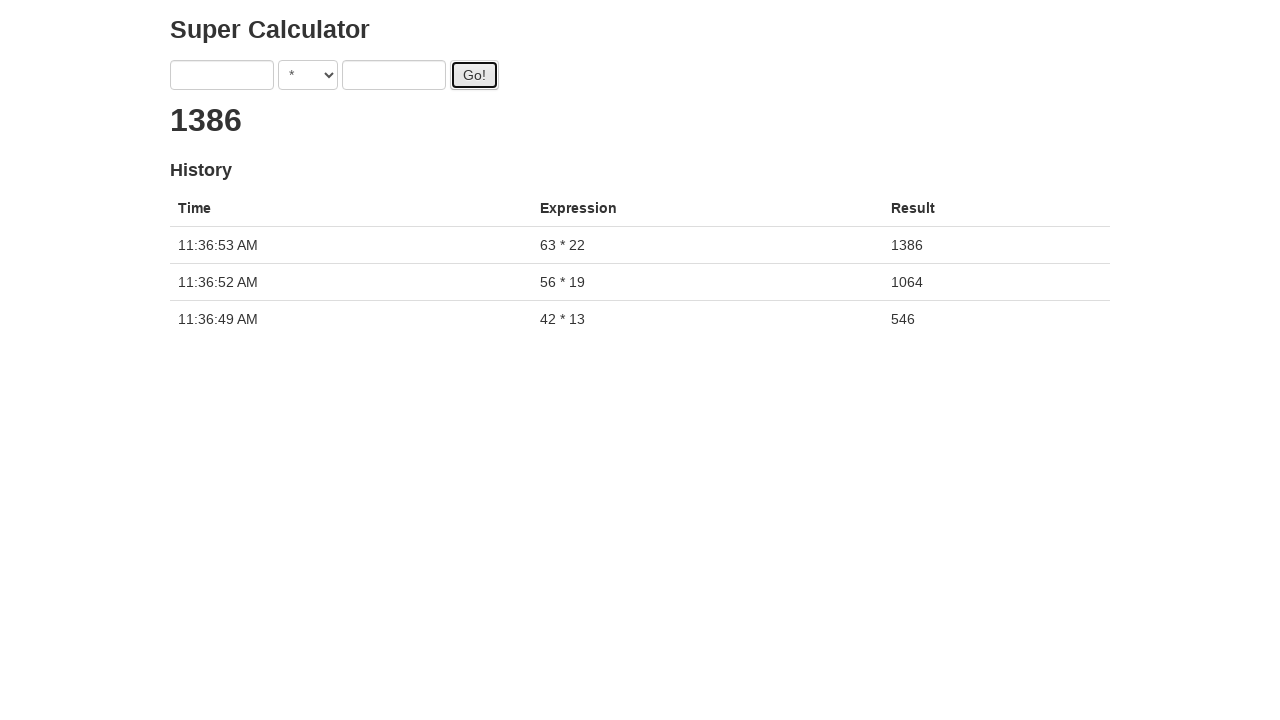

Filled first number field with 70 on [ng-model='first']
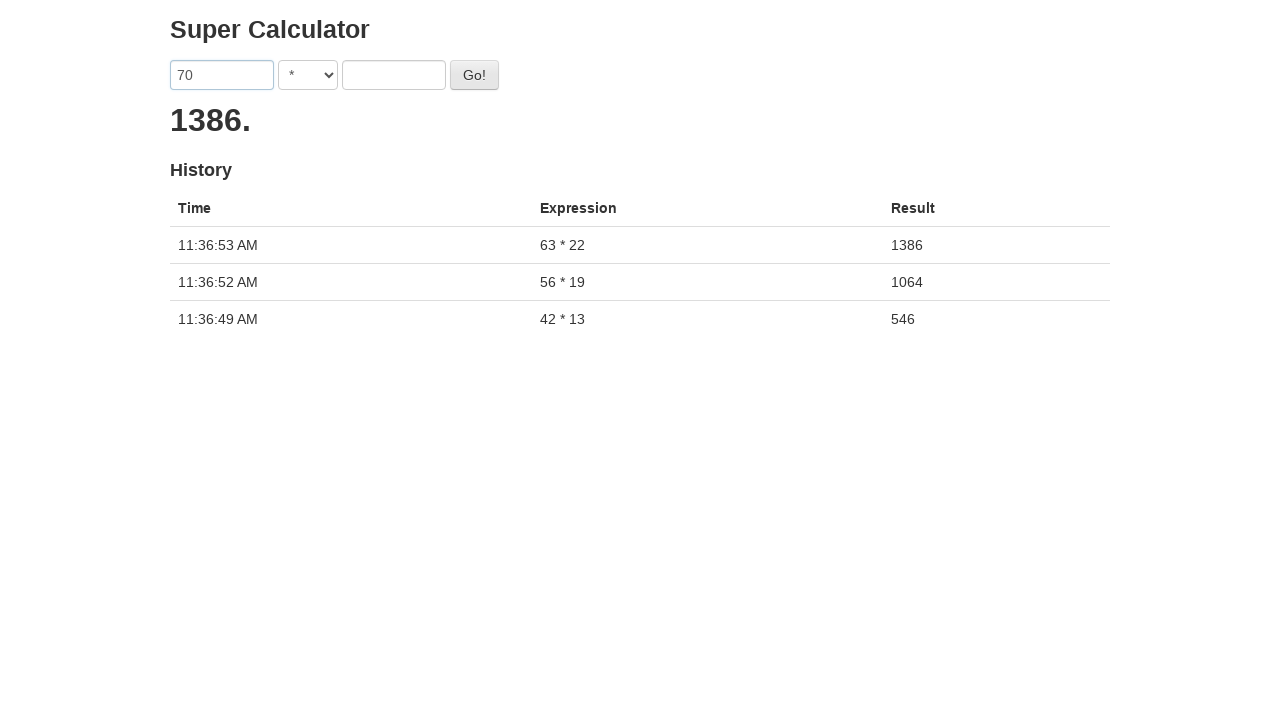

Filled second number field with 25 on [ng-model='second']
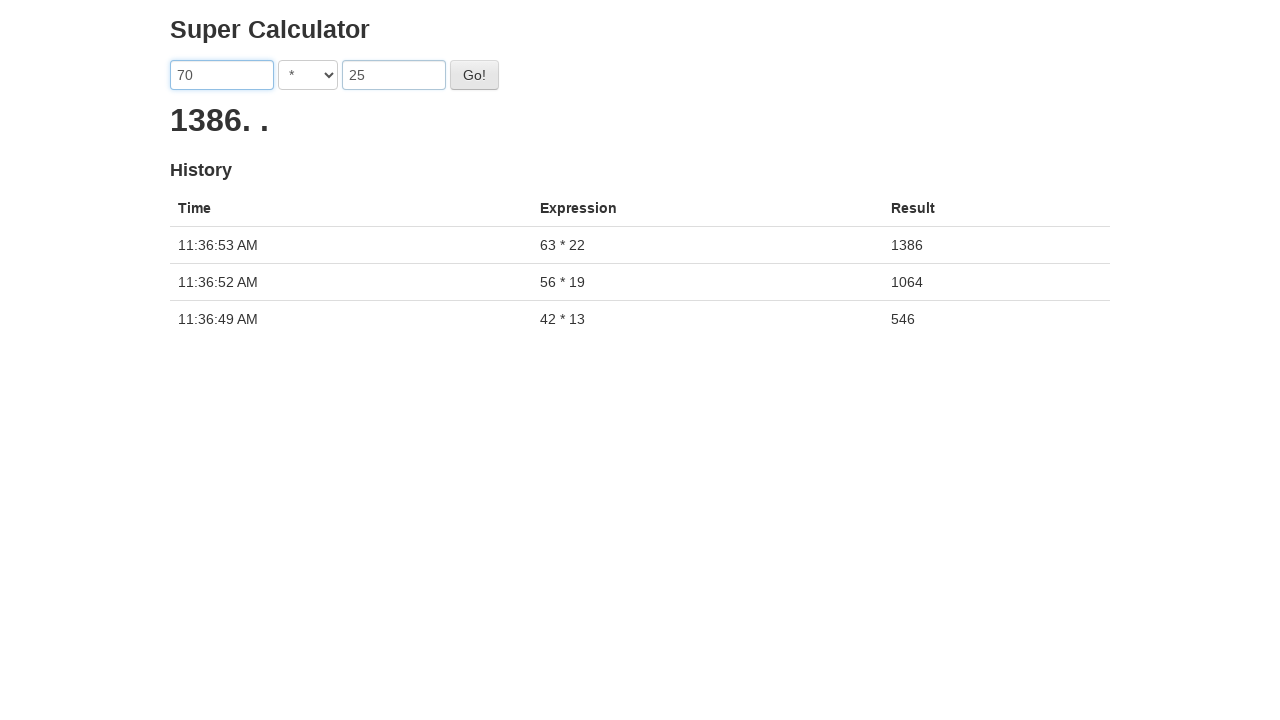

Selected multiplication (*) operator from dropdown on [ng-model='operator']
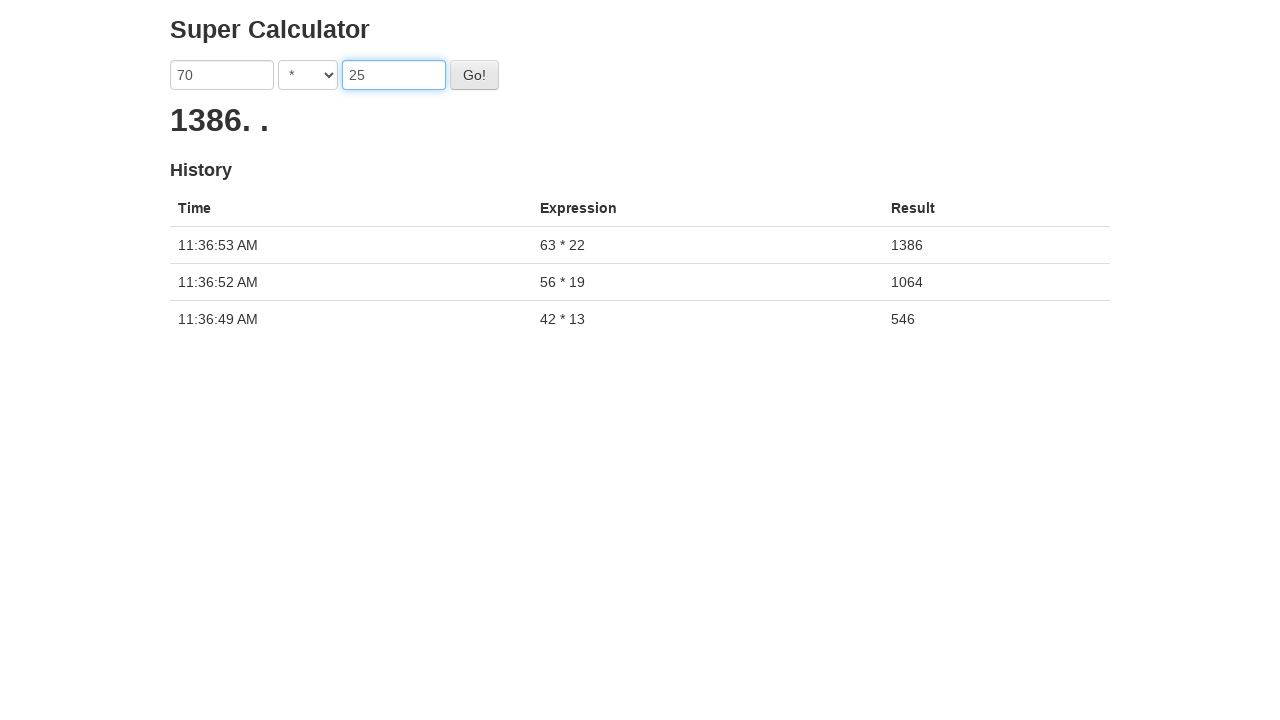

Clicked Go button to calculate 70 * 25 at (474, 75) on #gobutton
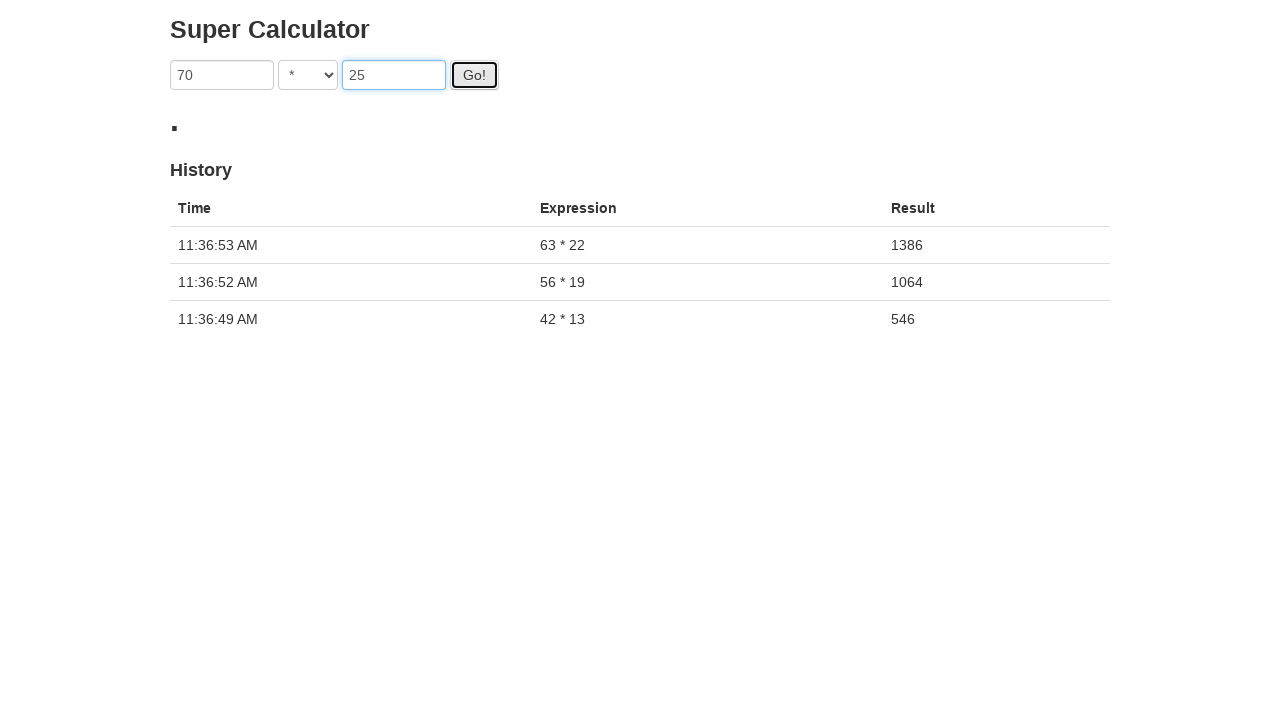

Result displayed for calculation 5
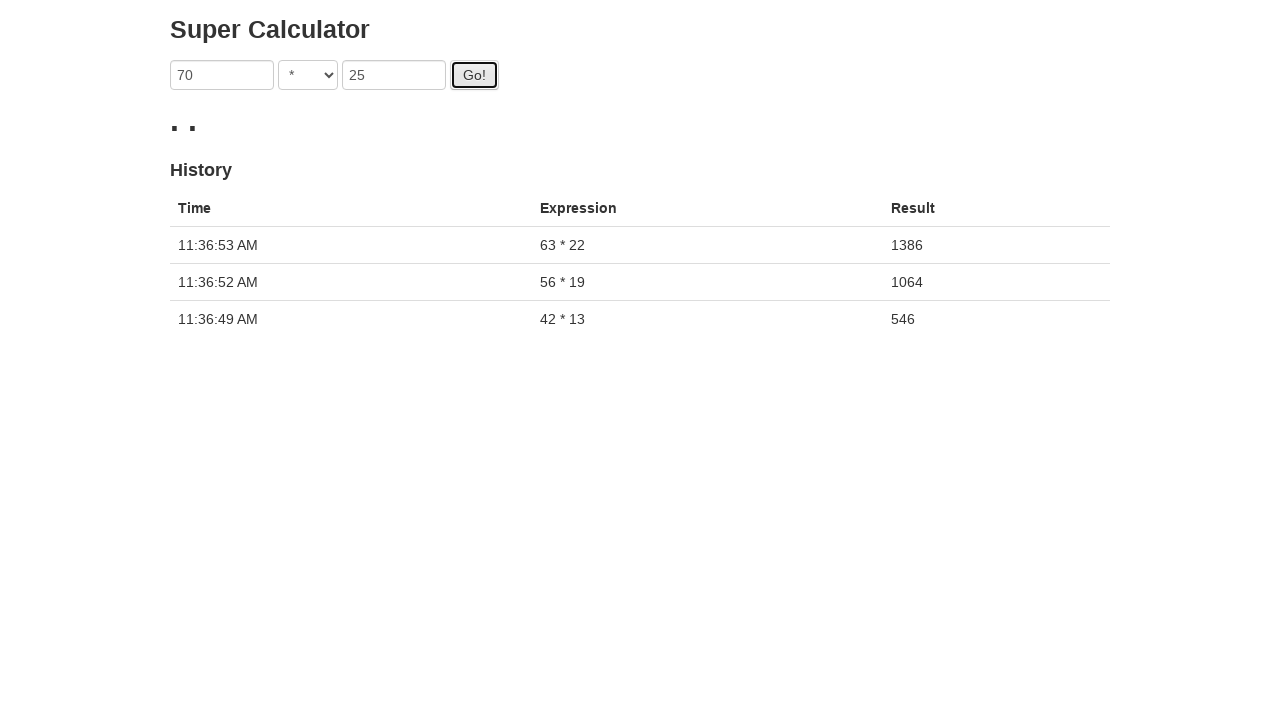

History table updated with calculation 5
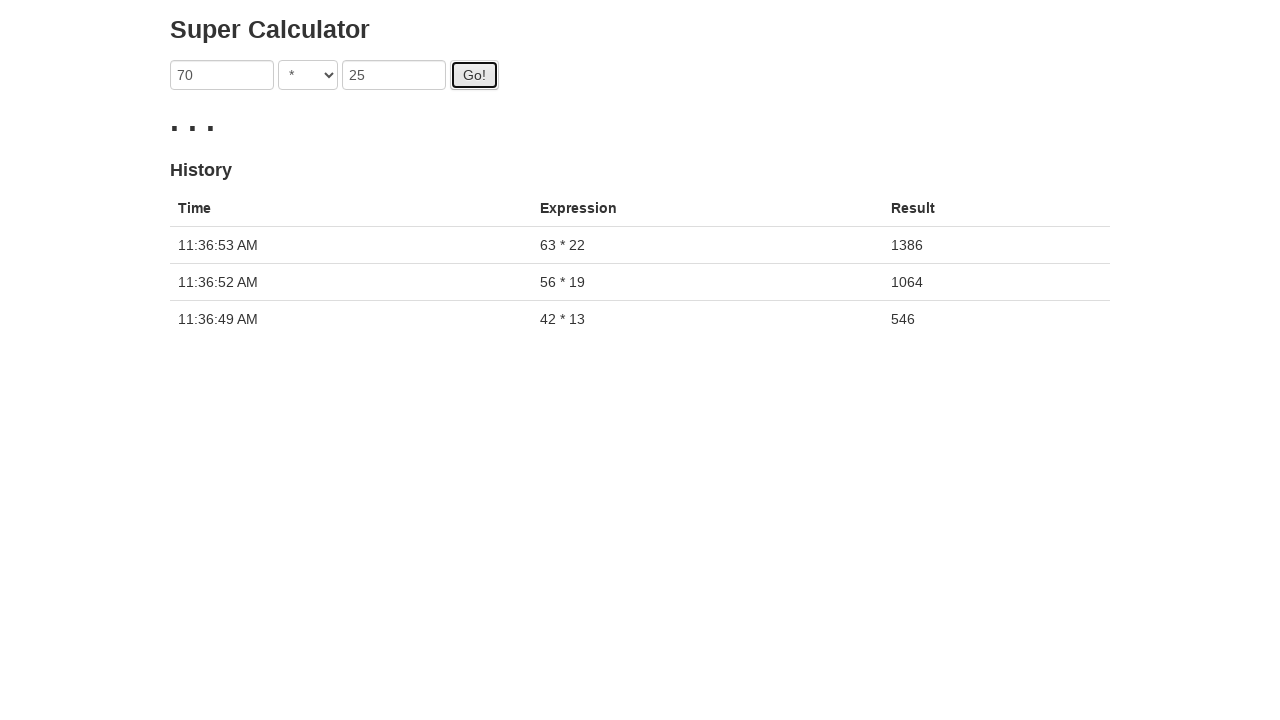

Confirmed calculation history table is displayed
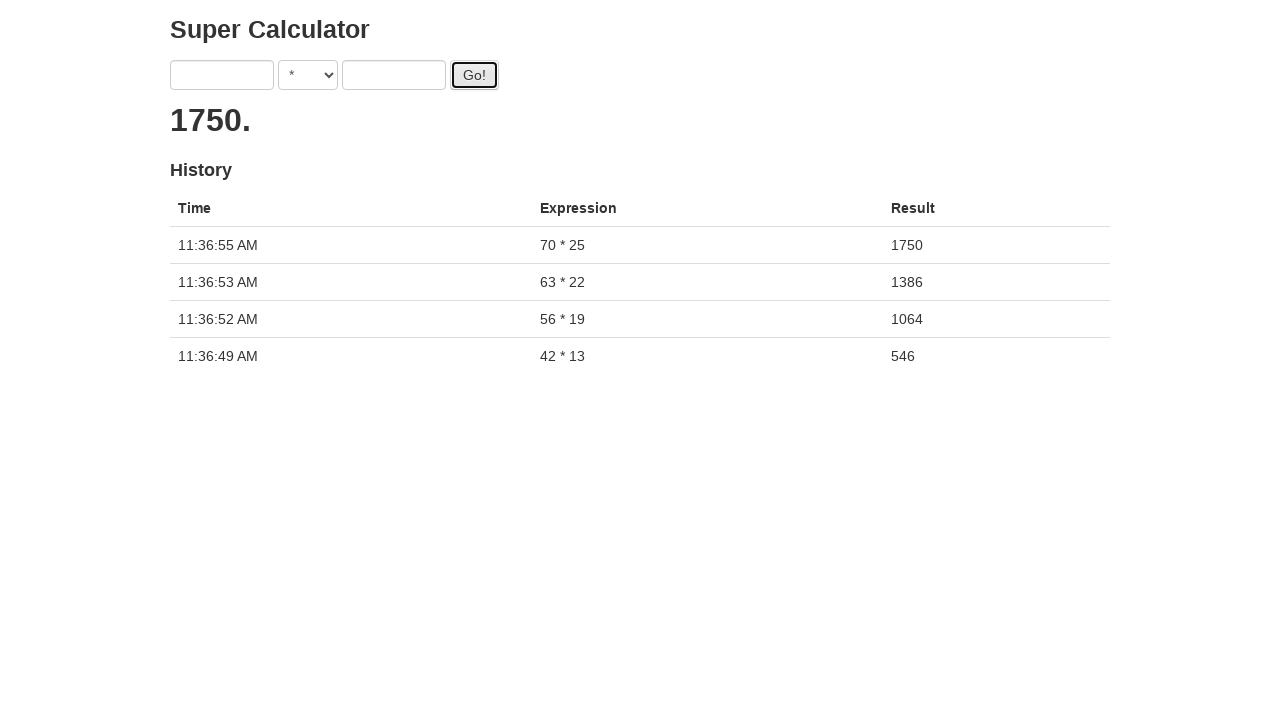

Confirmed calculation history table rows are populated
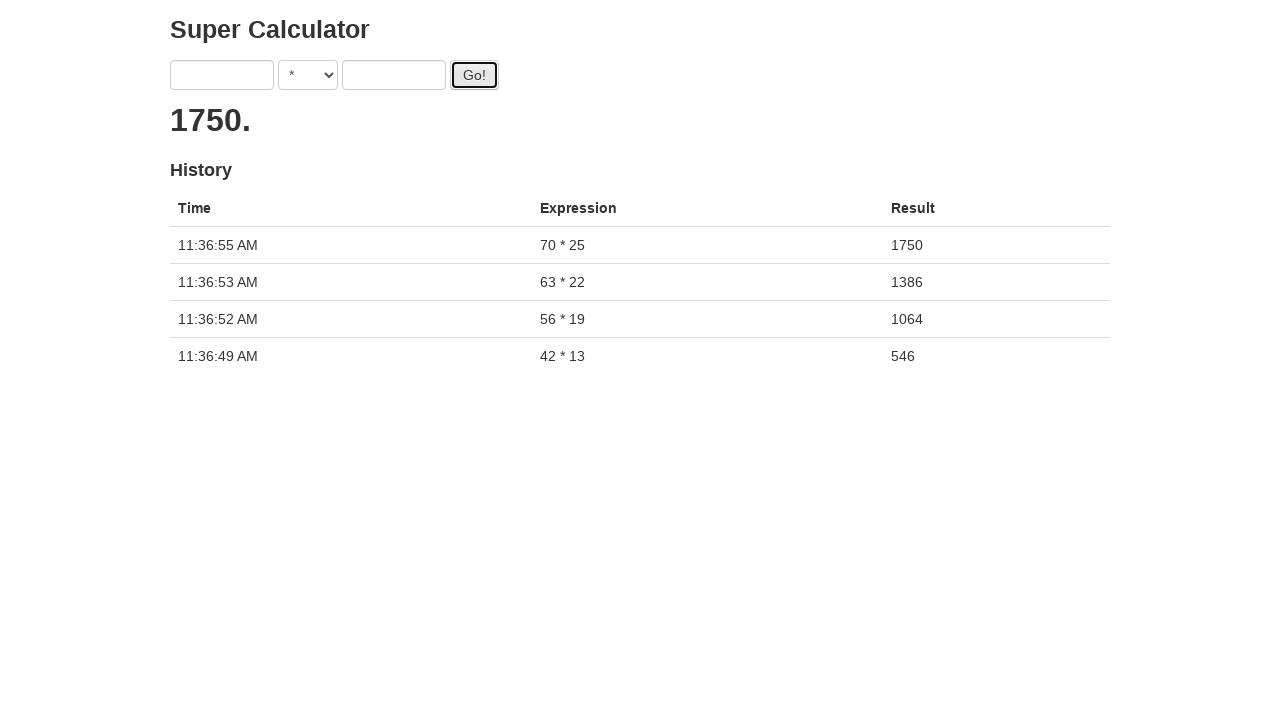

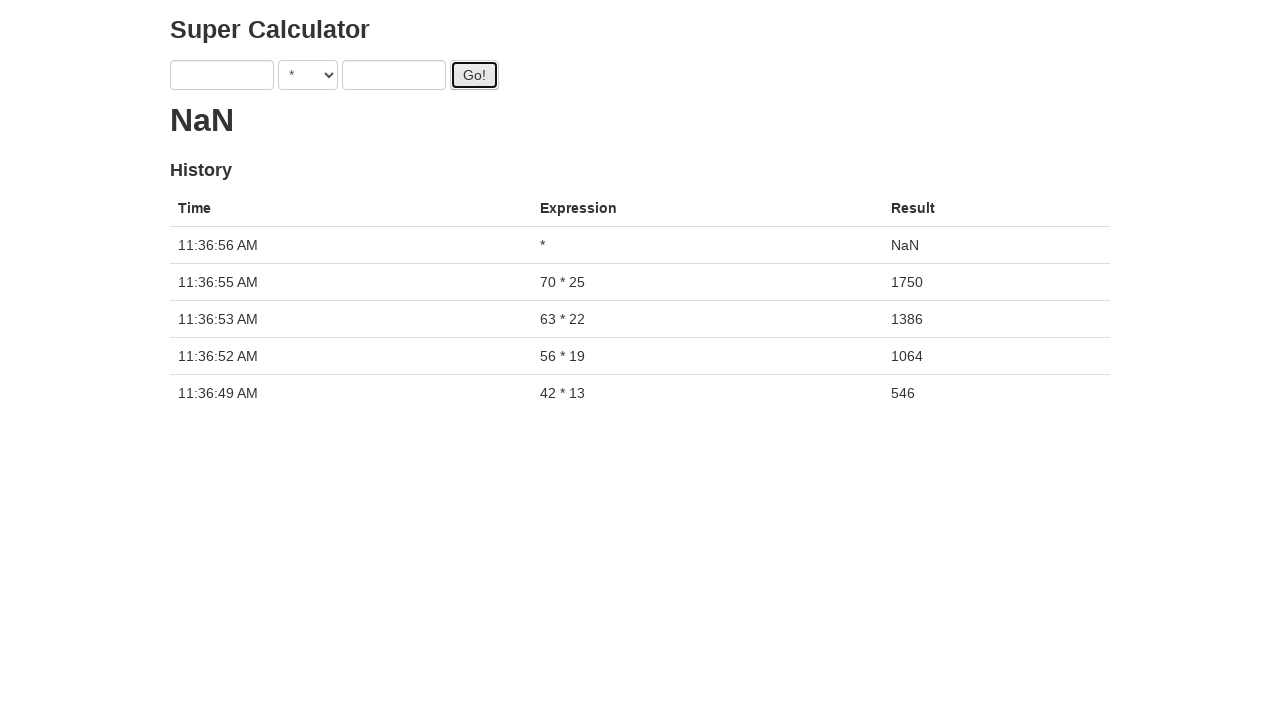